Tests dropdown selection functionality on OrangeHRM trial page by selecting country options using different methods

Starting URL: https://www.orangehrm.com/30-day-free-trial/

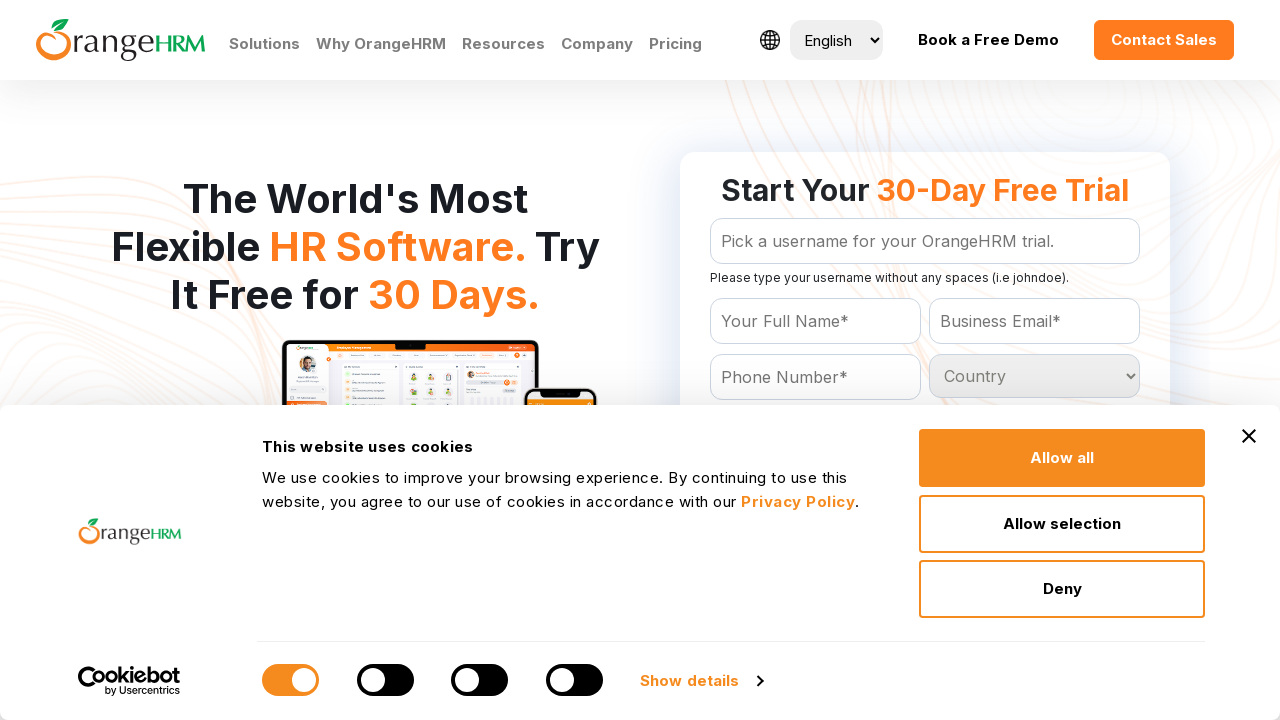

Selected country dropdown option by index (8th option) on #Form_getForm_Country
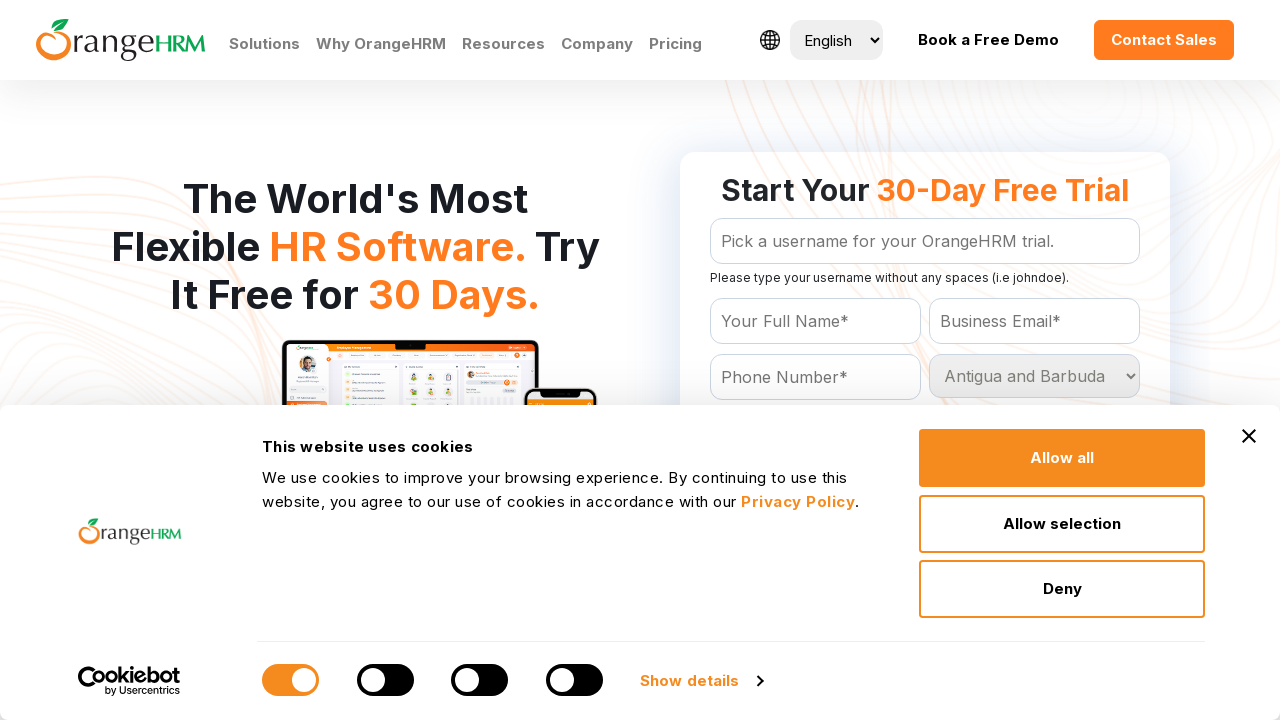

Selected country dropdown option by visible text 'India' on #Form_getForm_Country
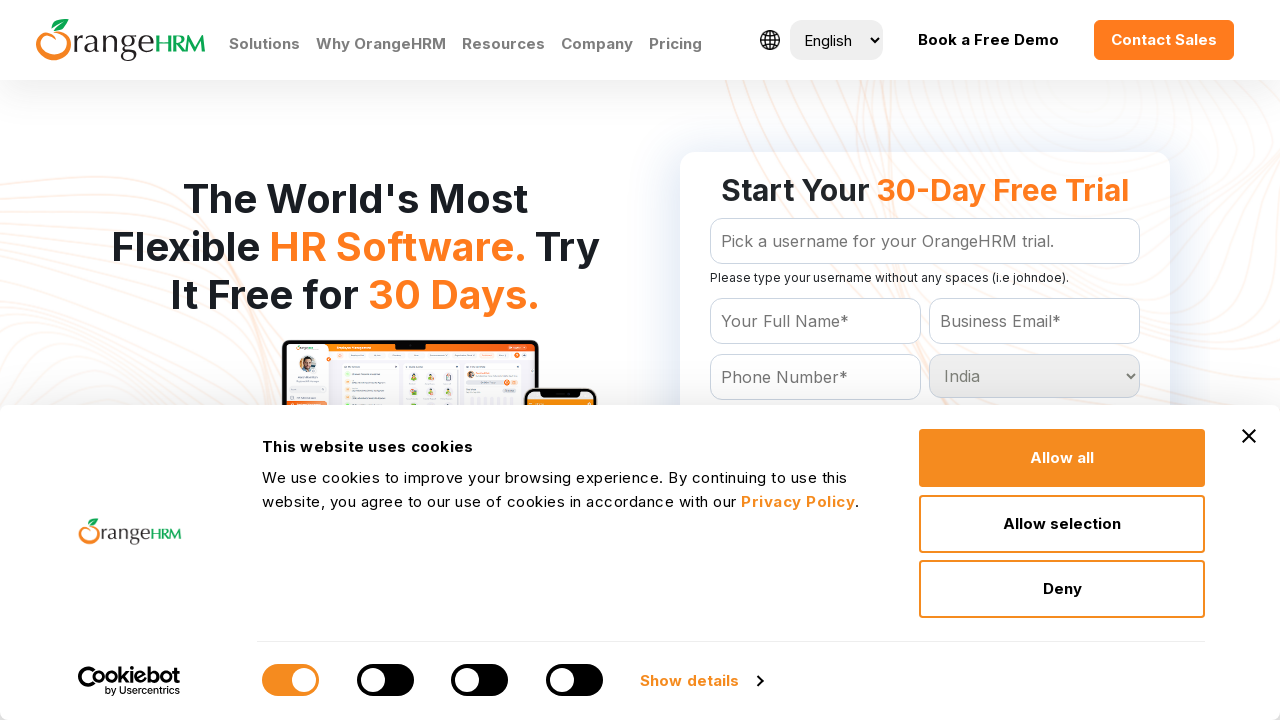

Selected country dropdown option by value 'Australia' on #Form_getForm_Country
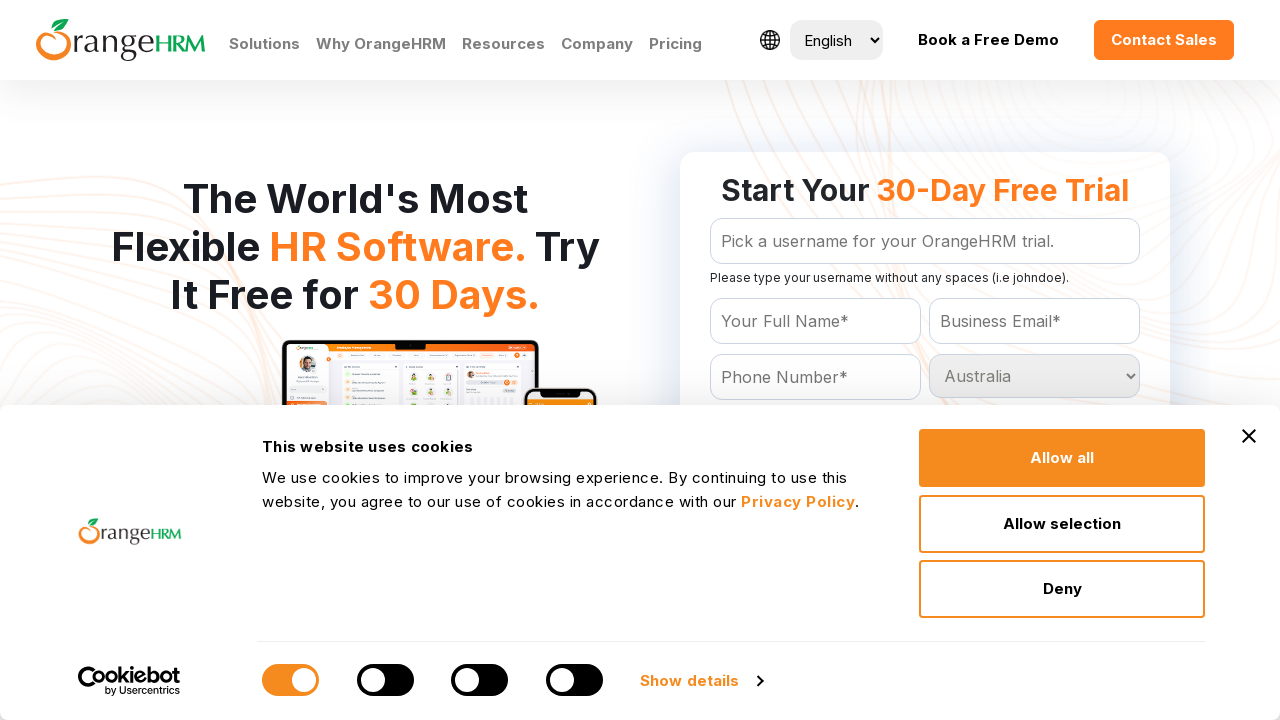

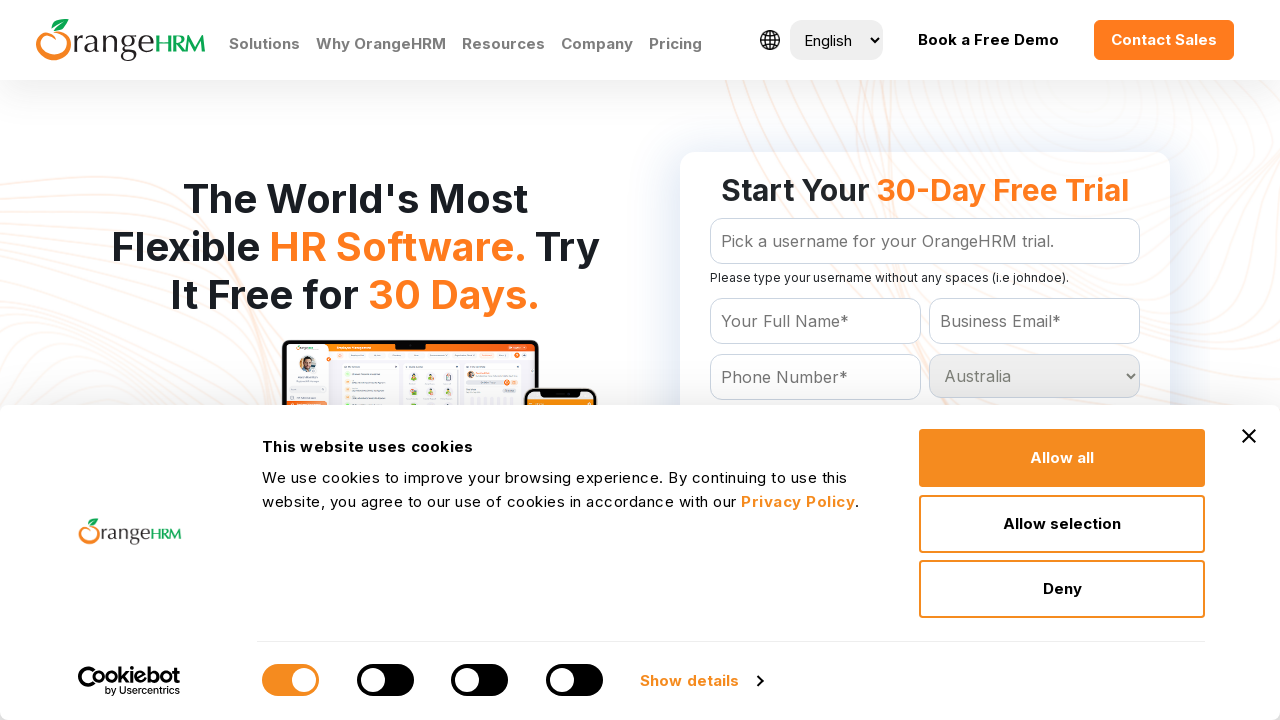